Tests login form validation when username field is empty

Starting URL: http://intershop5.skillbox.ru/my-account/

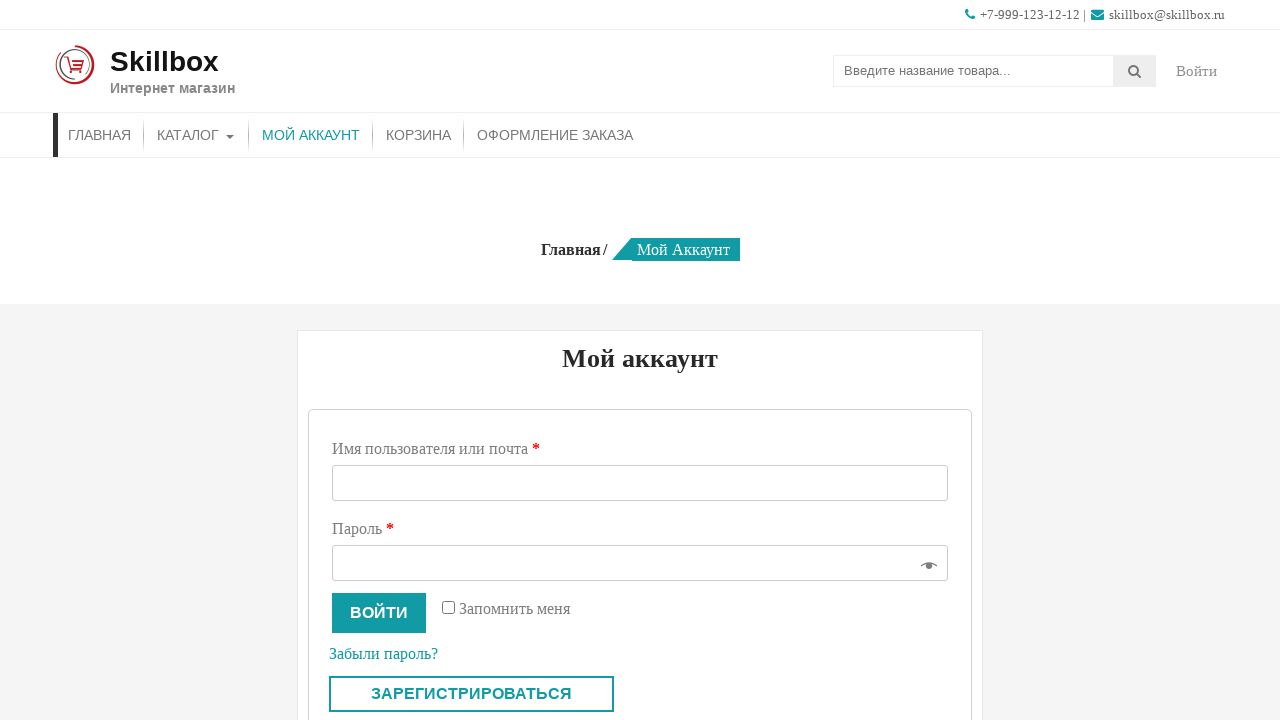

Filled password field with 'test' (username field left empty) on #password
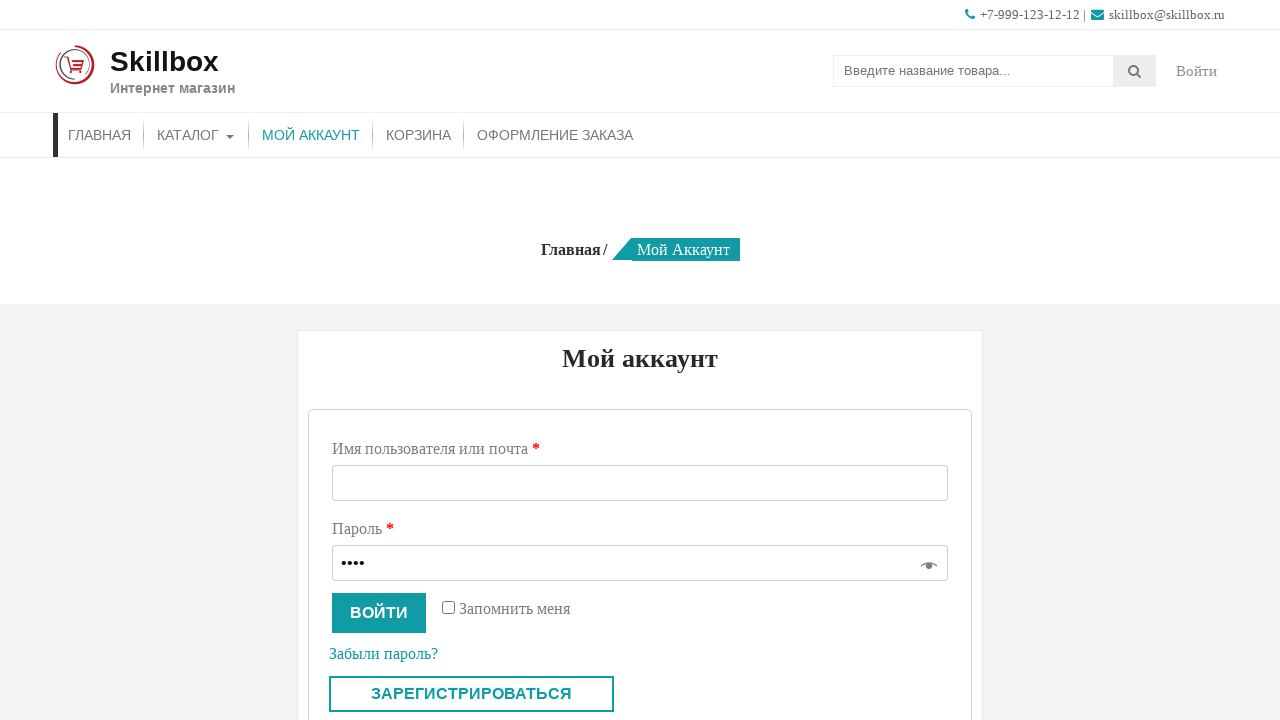

Clicked login button at (379, 613) on button[name='login']
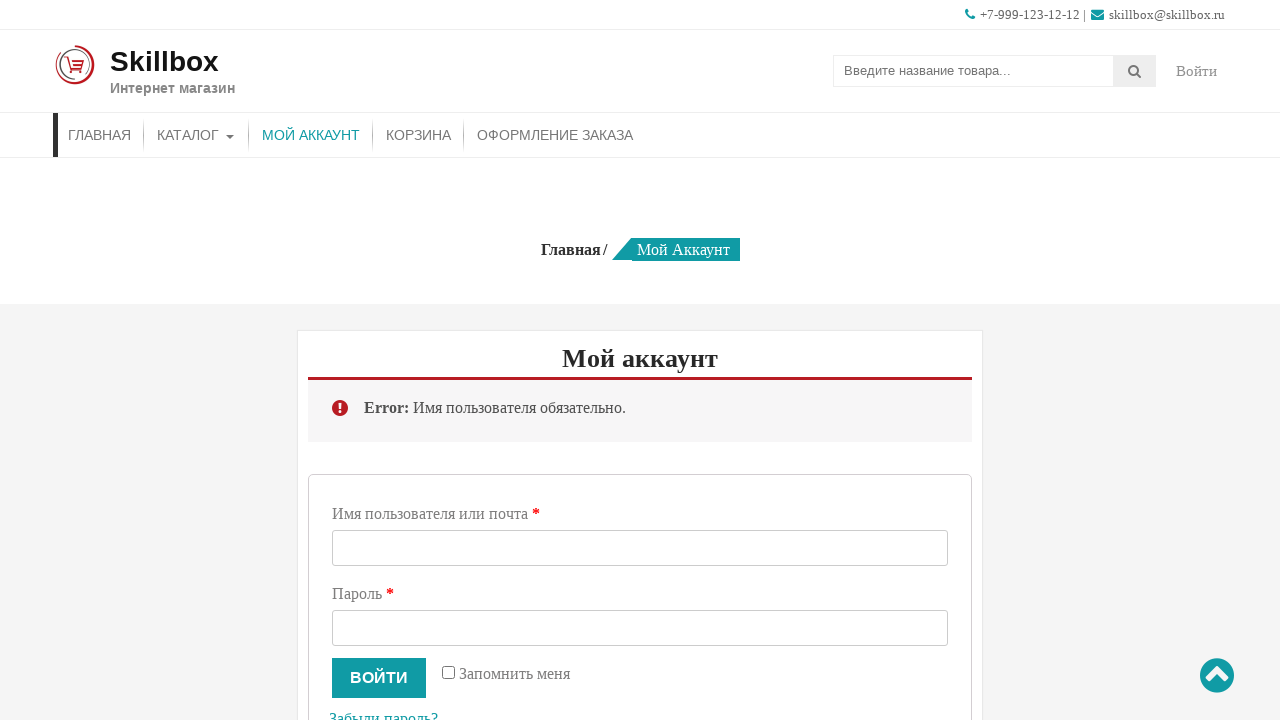

Validation alert appeared confirming error when username is empty
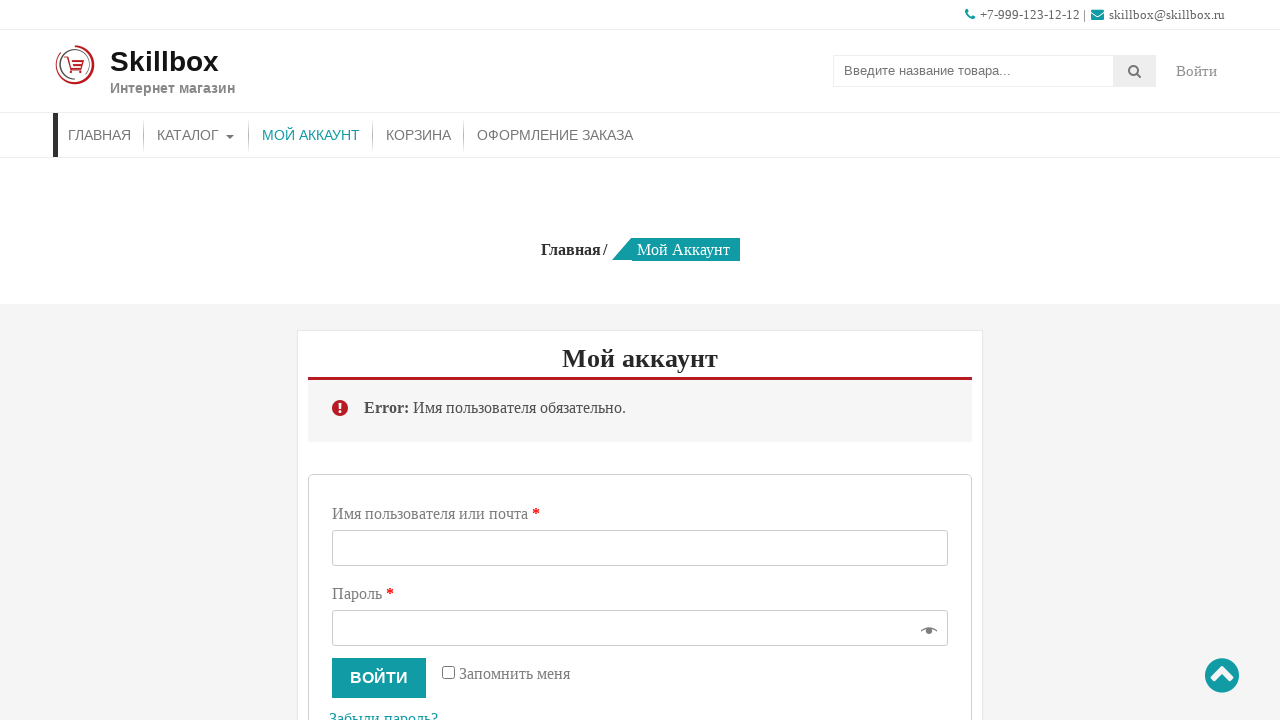

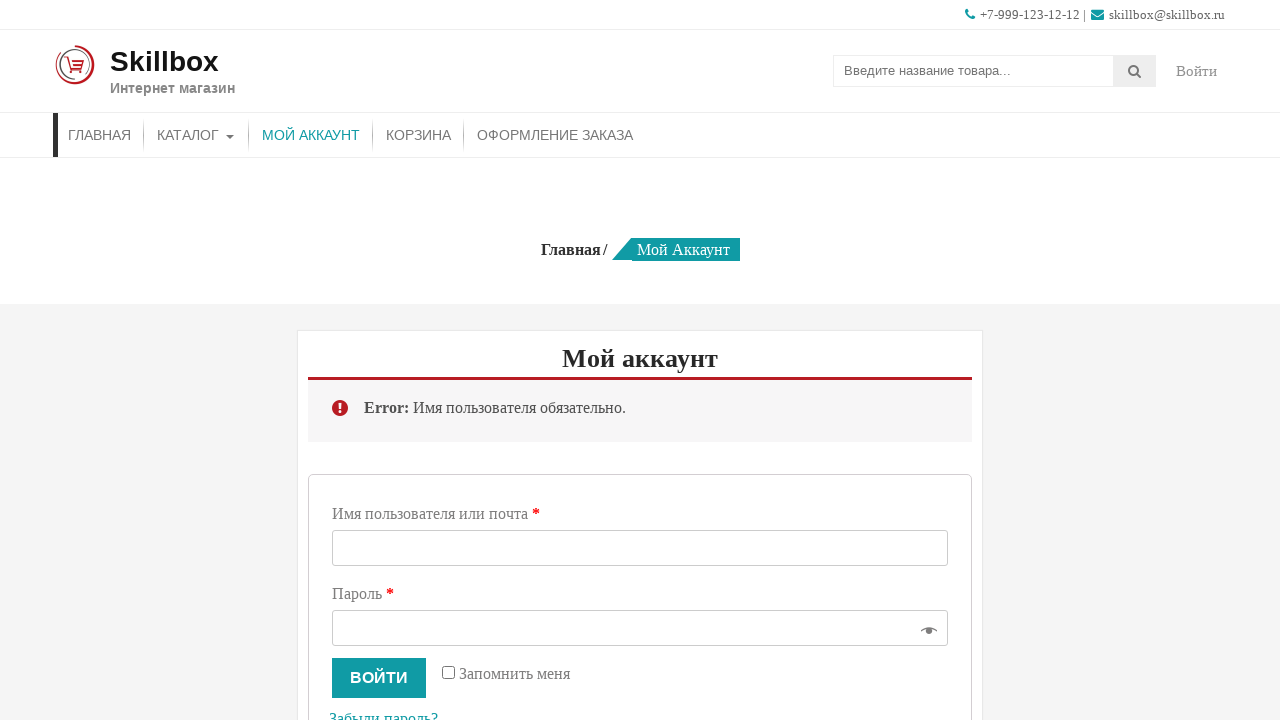